Tests radio button functionality by selecting specific radio buttons from different groups (sport and color) and verifying they are selected correctly.

Starting URL: https://practice.cydeo.com/radio_buttons

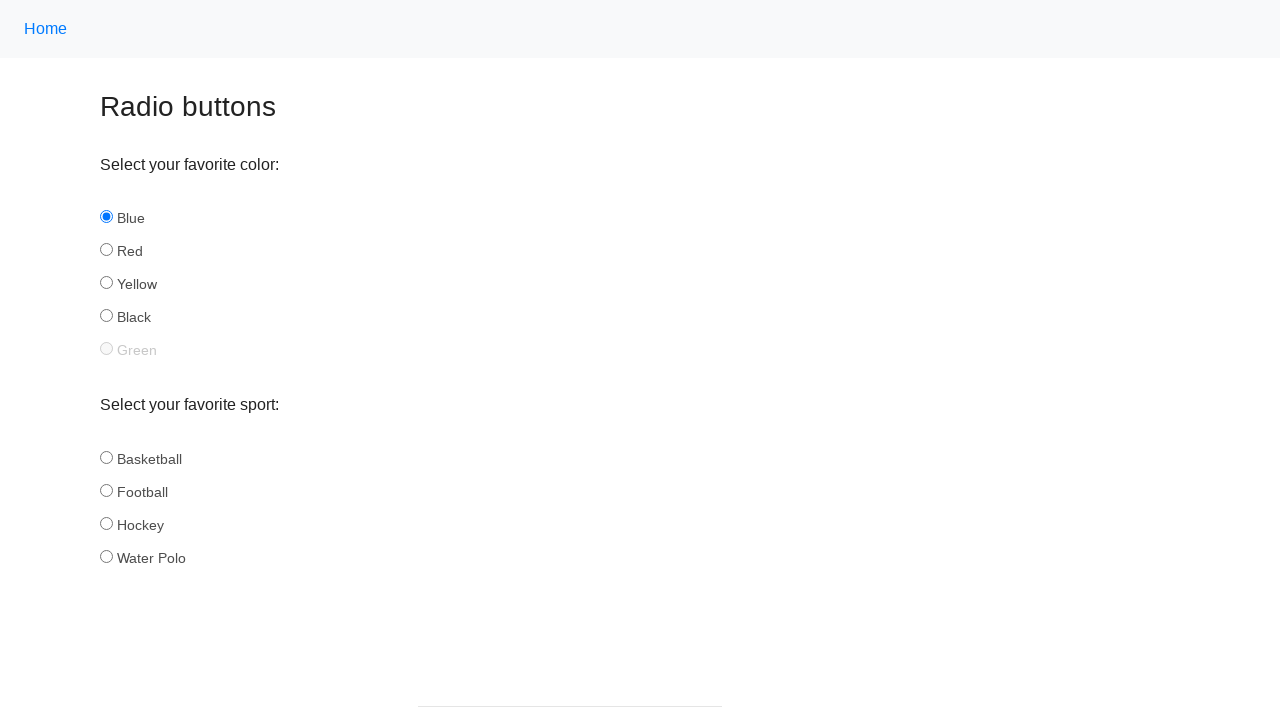

Clicked hockey radio button in sport group at (106, 523) on input[name='sport'][id='hockey']
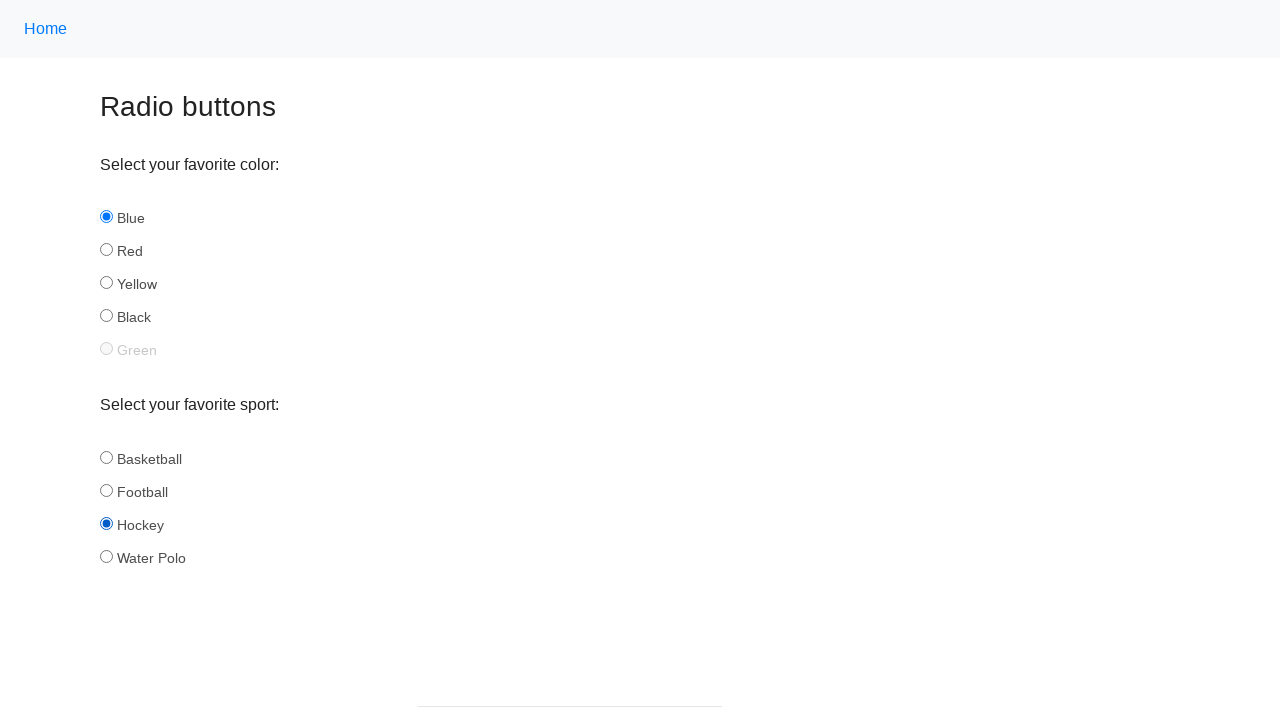

Verified hockey radio button is selected
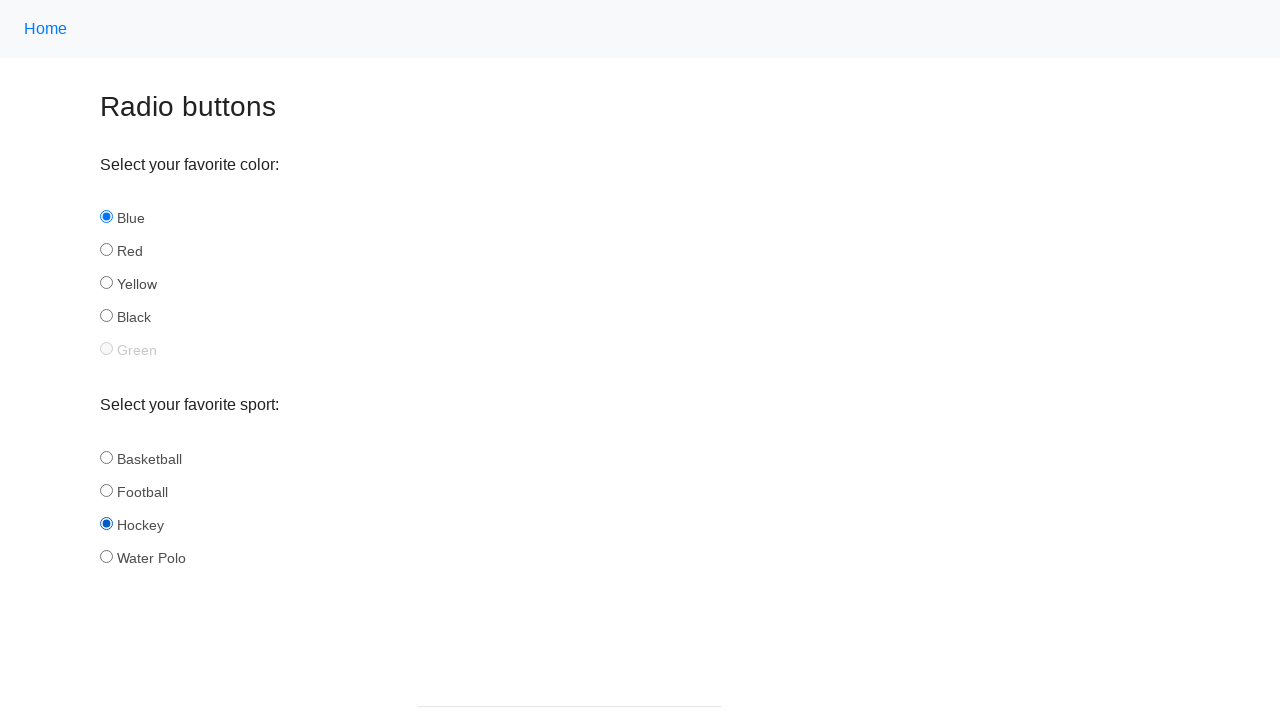

Clicked yellow radio button in color group at (106, 283) on input[name='color'][id='yellow']
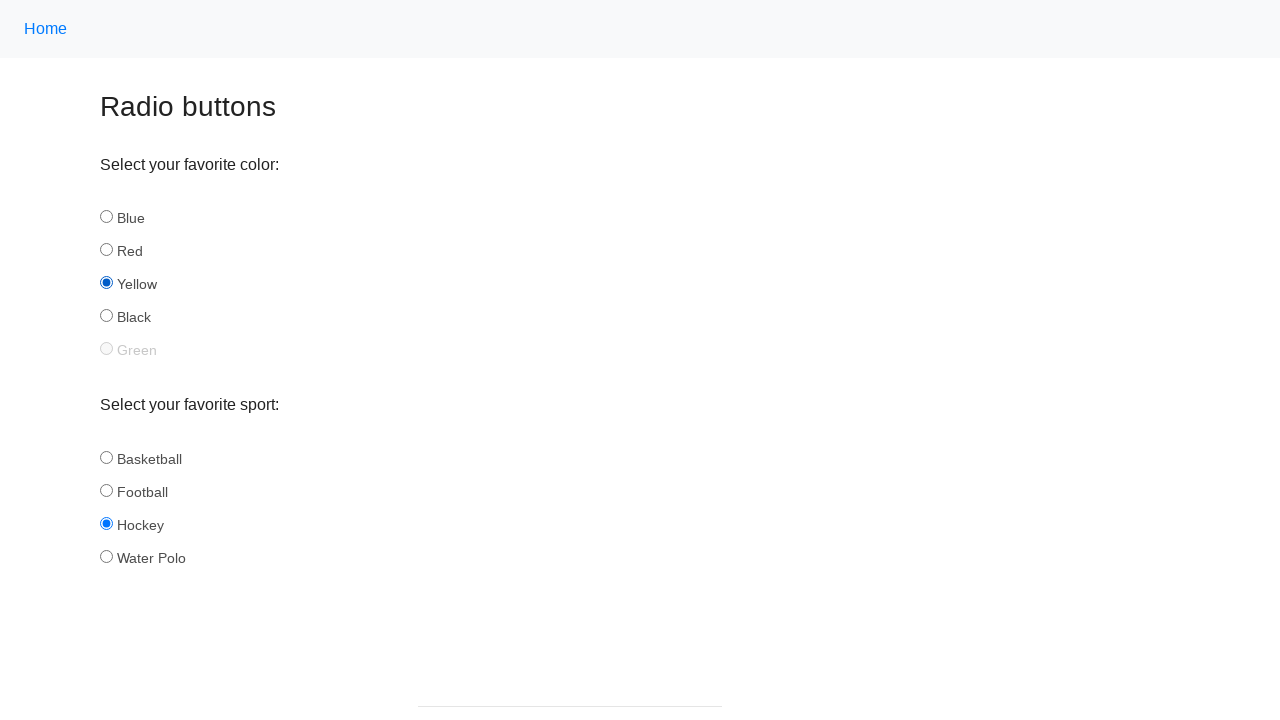

Verified yellow radio button is selected
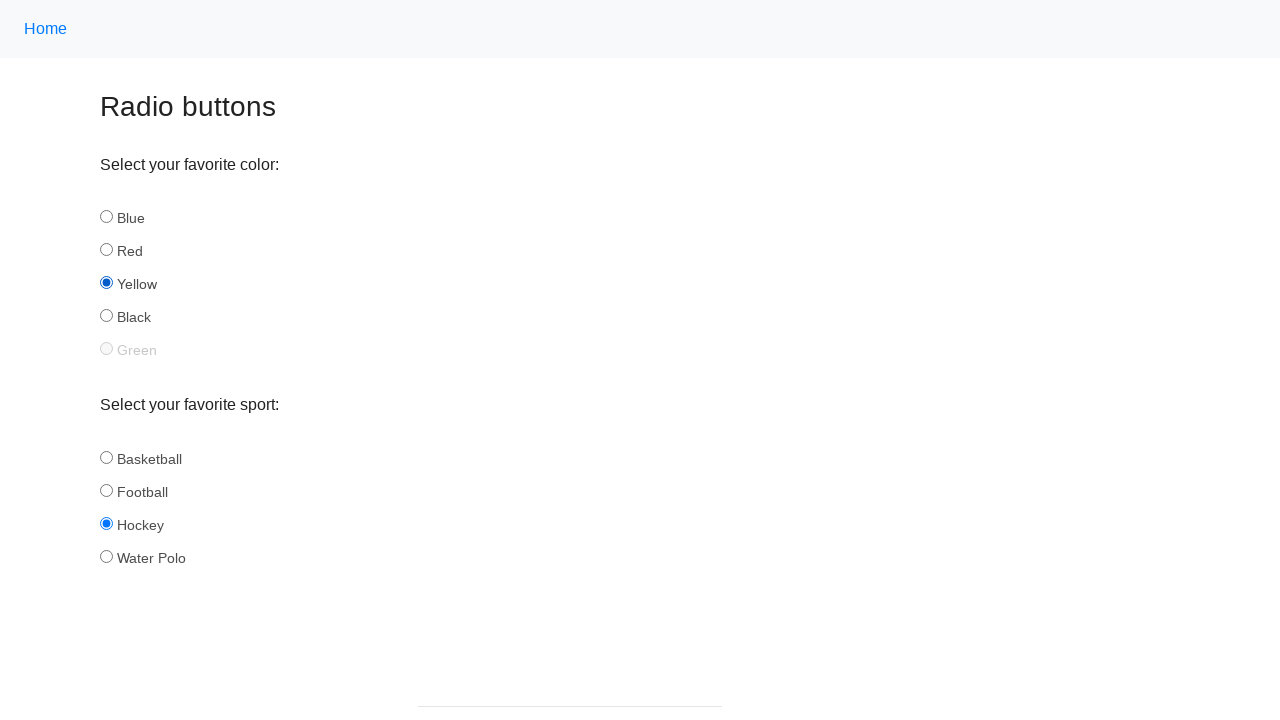

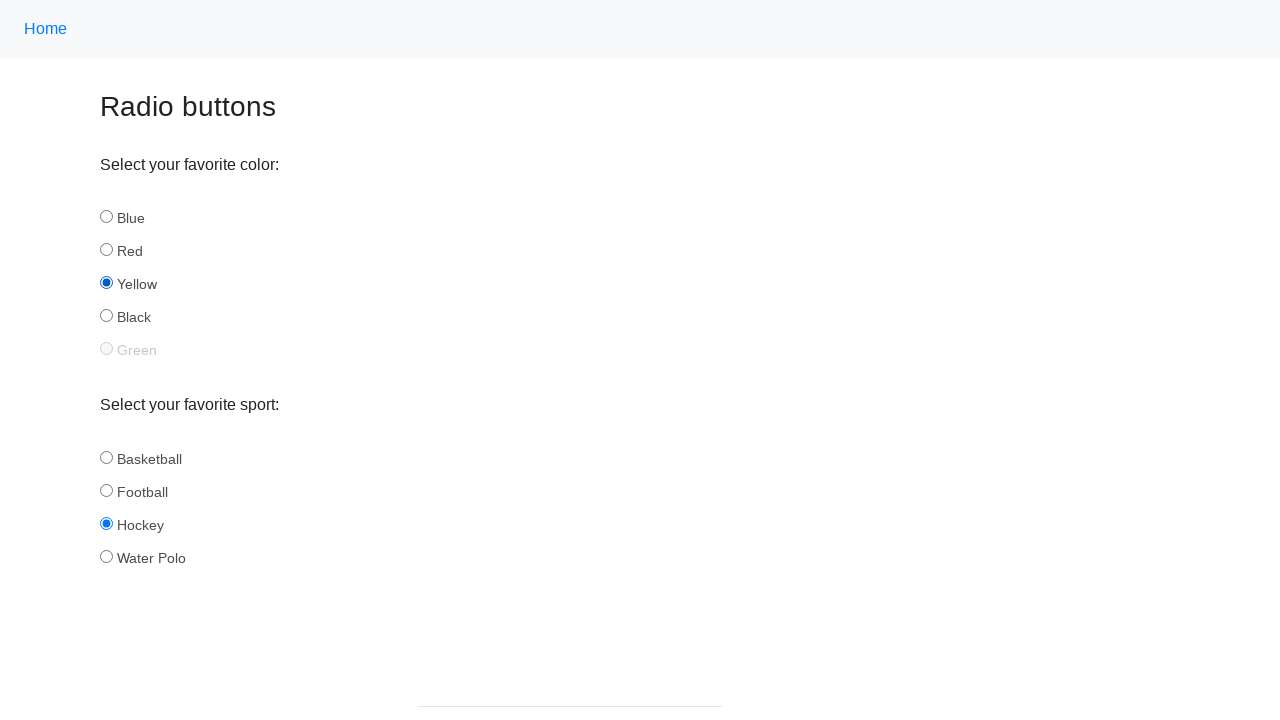